Tests a form submission by filling in first name, last name, and email fields, then clicking the submit button

Starting URL: https://secure-retreat-92358.herokuapp.com/

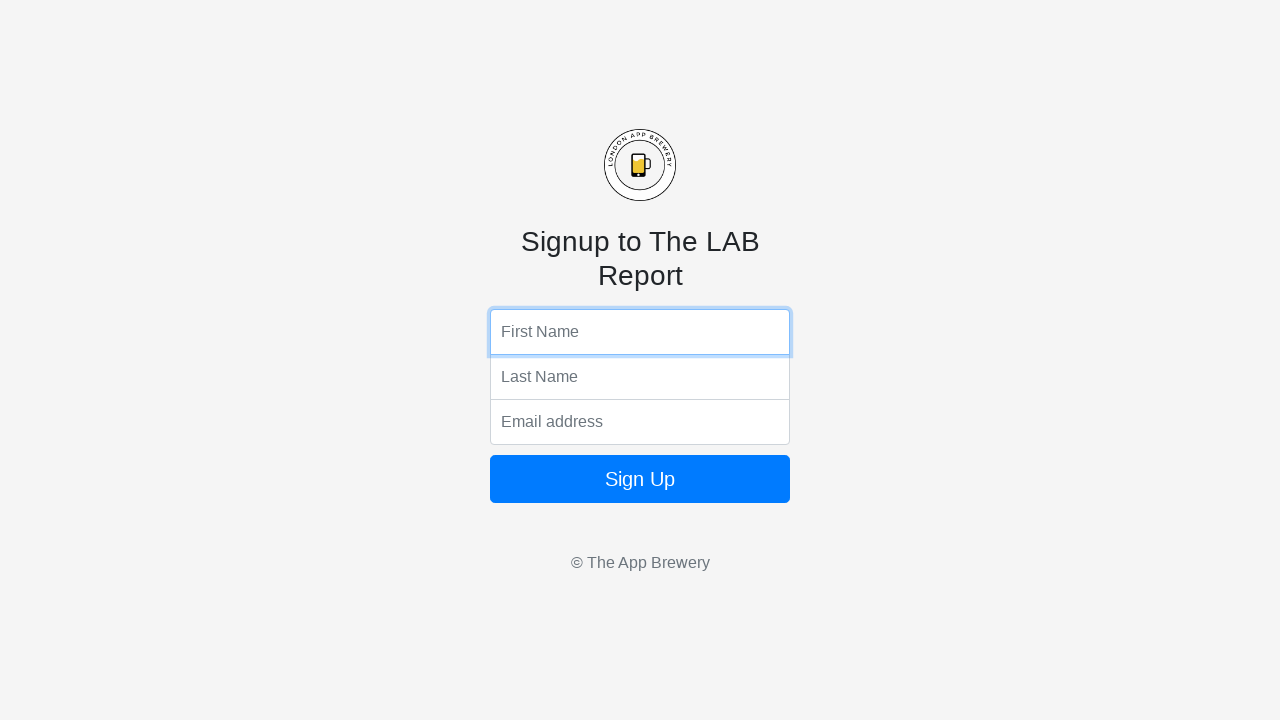

Filled first name field with 'Sarah' on input[name='fName']
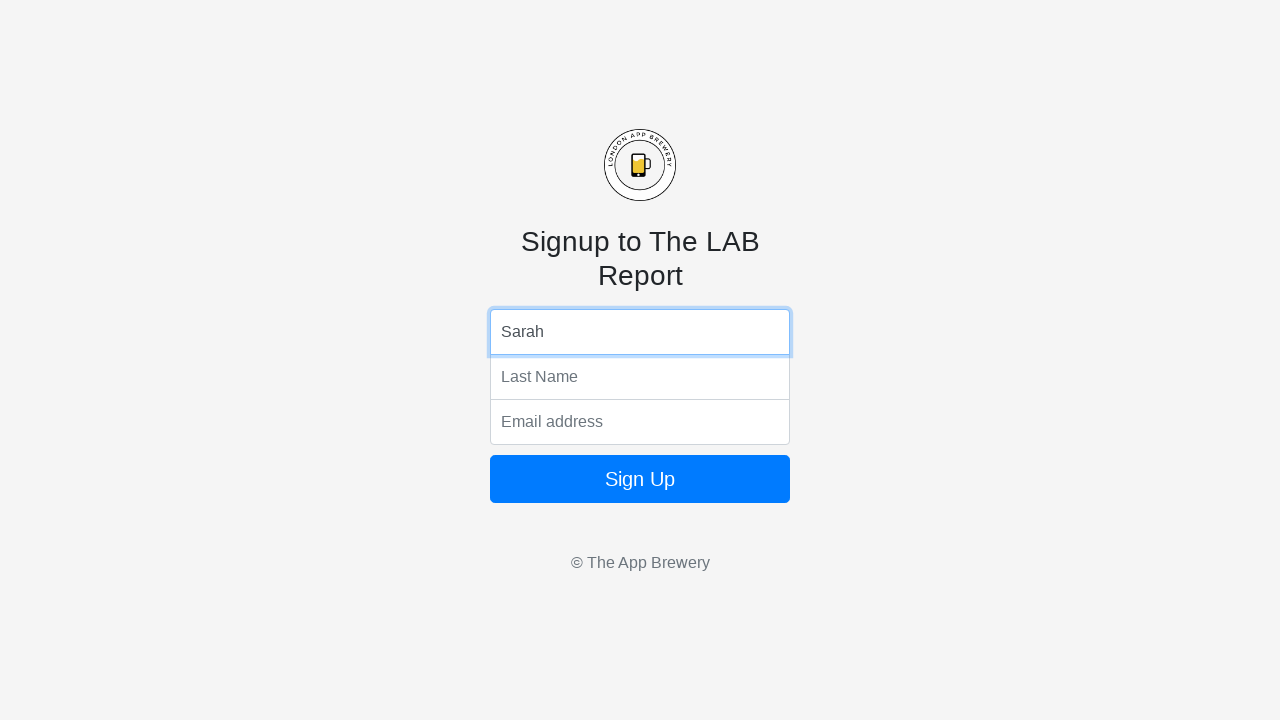

Filled last name field with 'Johnson' on input[name='lName']
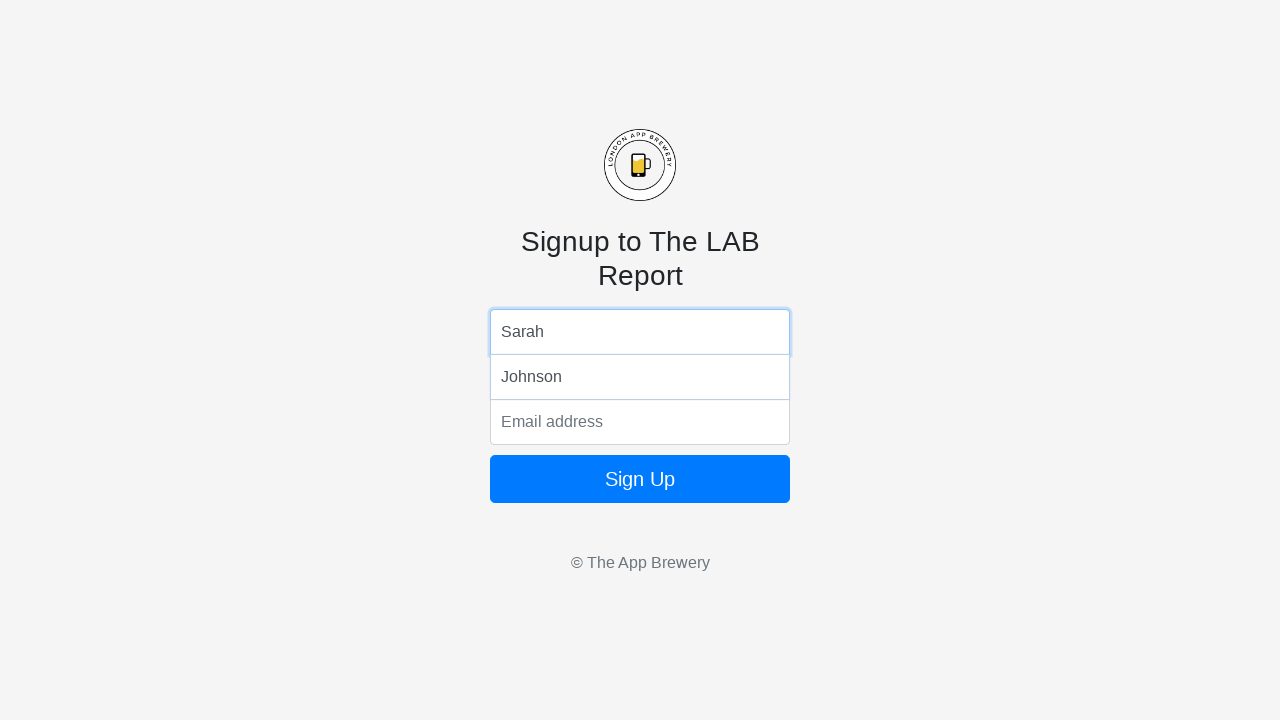

Filled email field with 'sarah.johnson@example.com' on input[name='email']
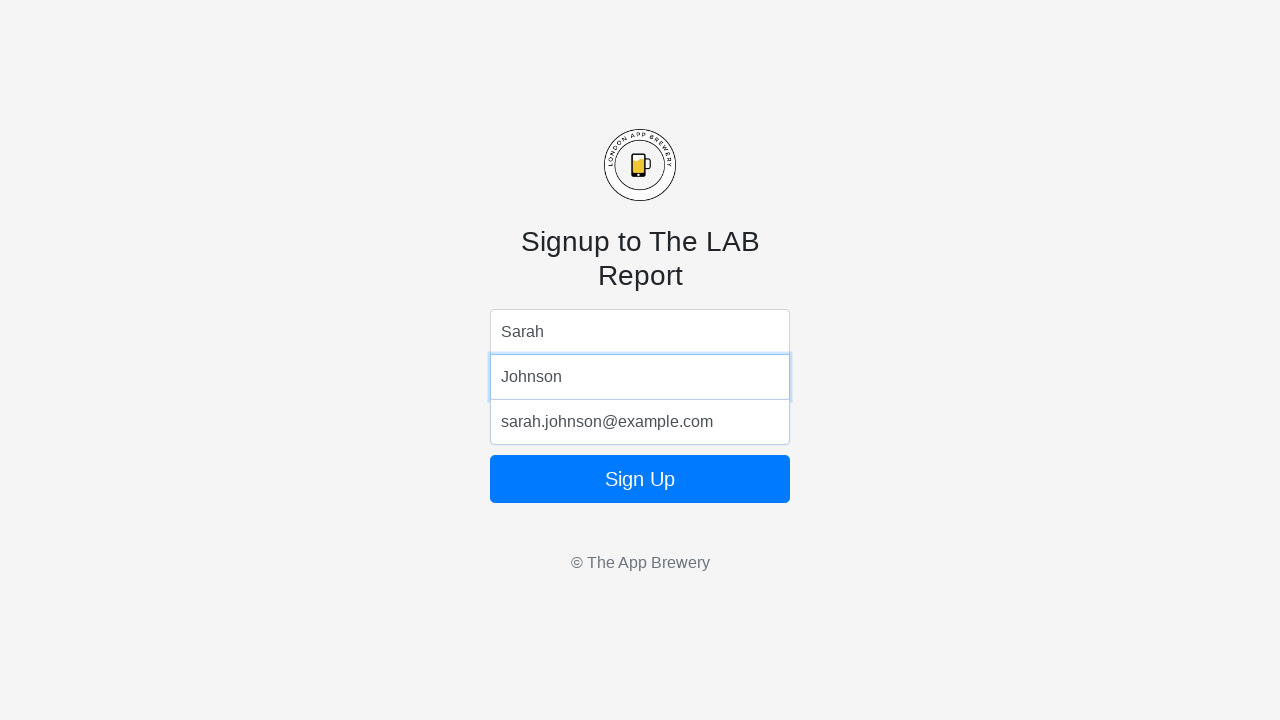

Clicked form submit button at (640, 479) on button
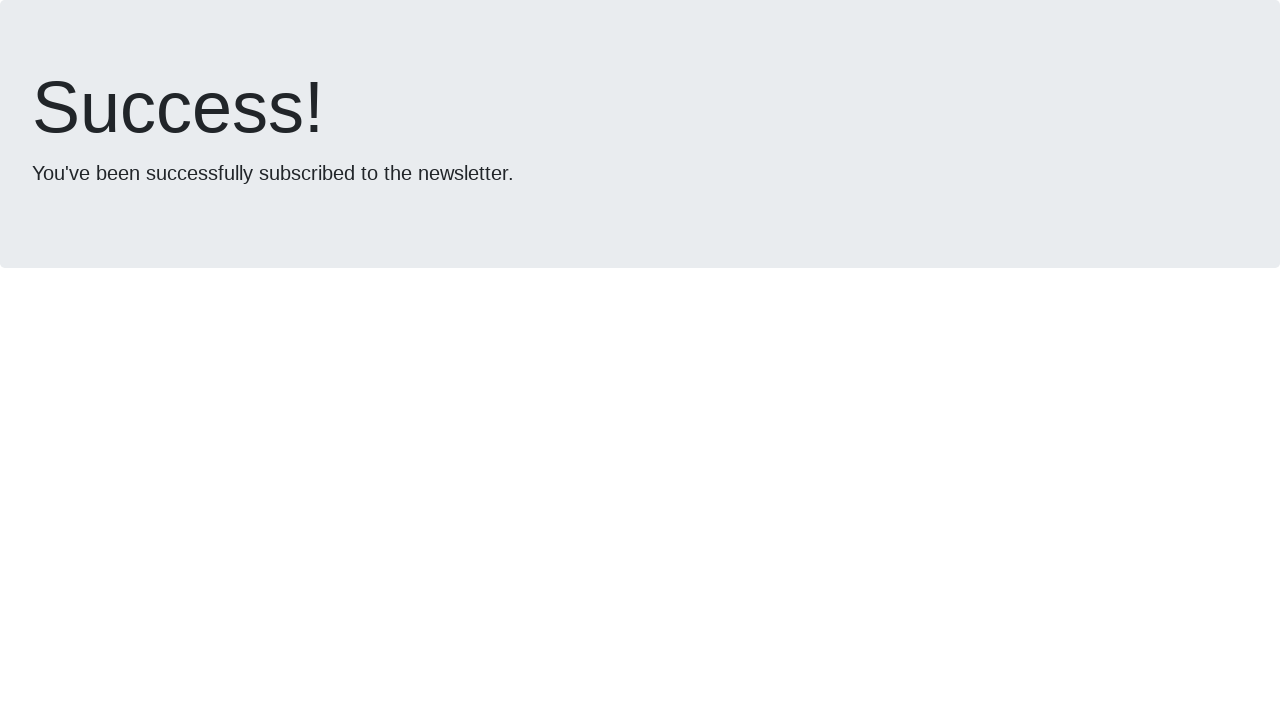

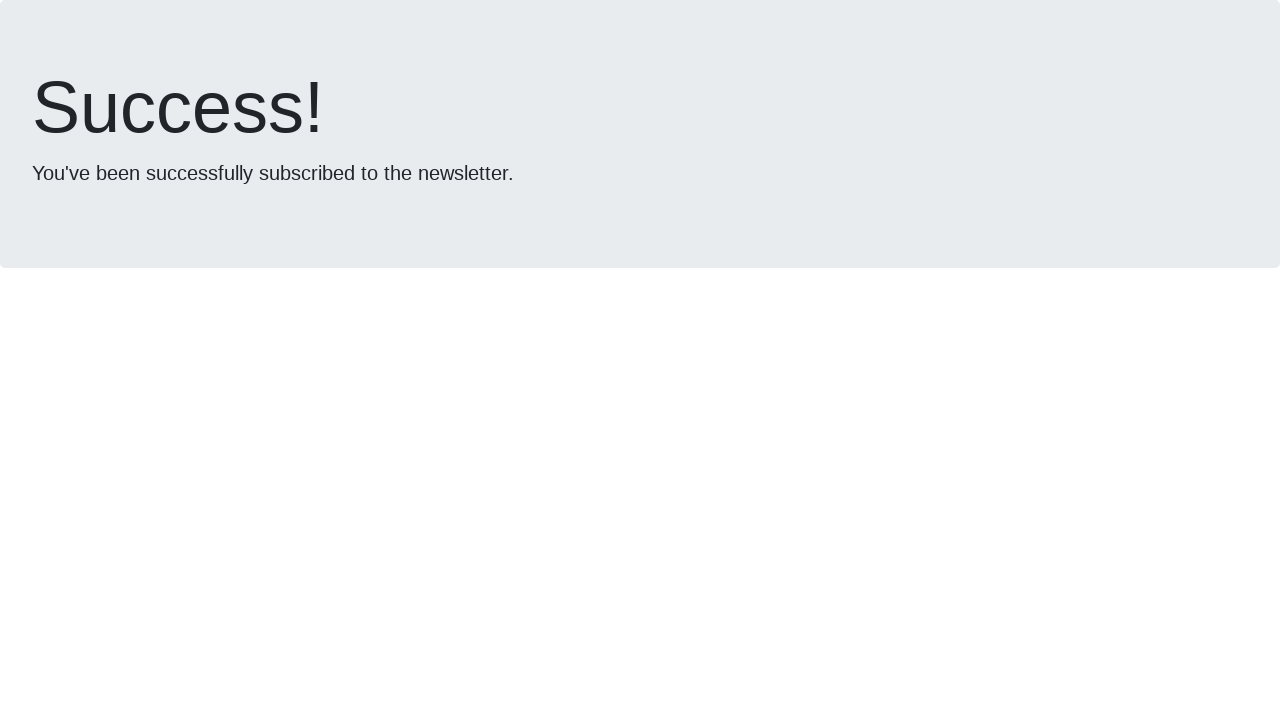